Tests a registration form by filling in first name, last name, and email fields in the first block, then submitting the form and verifying the success message.

Starting URL: http://suninjuly.github.io/registration1.html

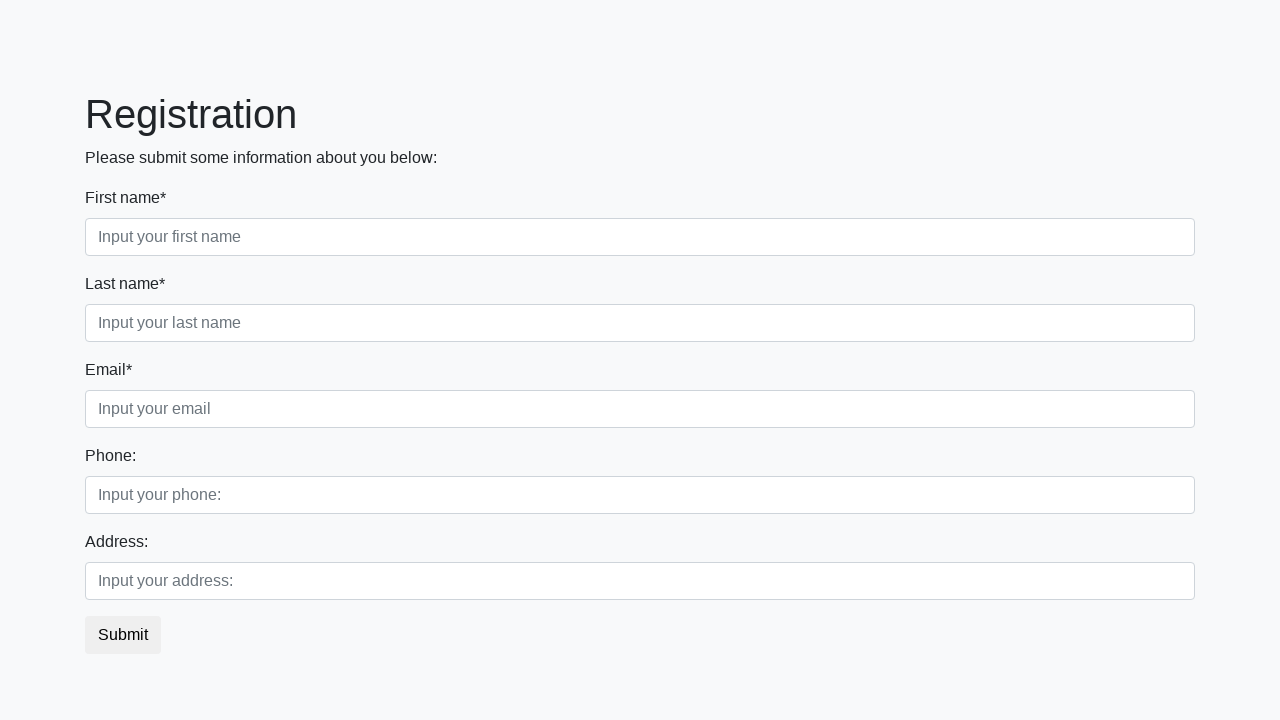

Filled first name field with 'Mikhail' on .first_block .first
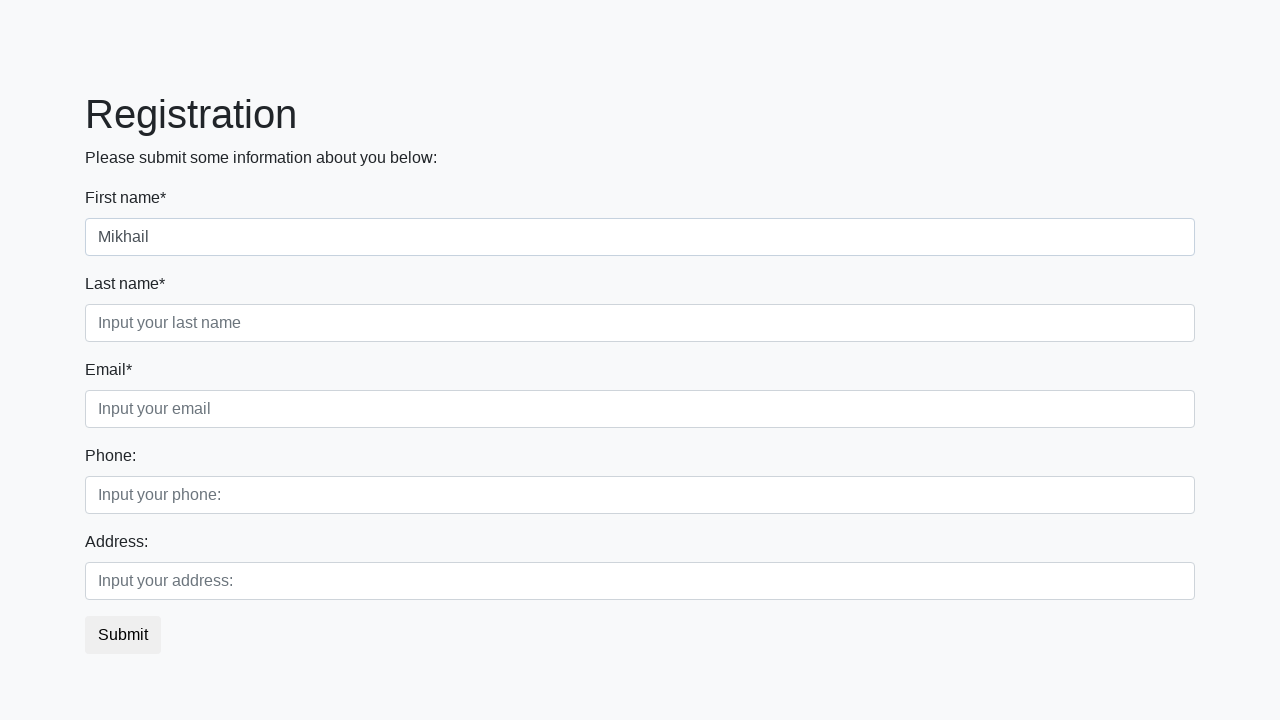

Filled last name field with 'Andreev' on .first_block .second
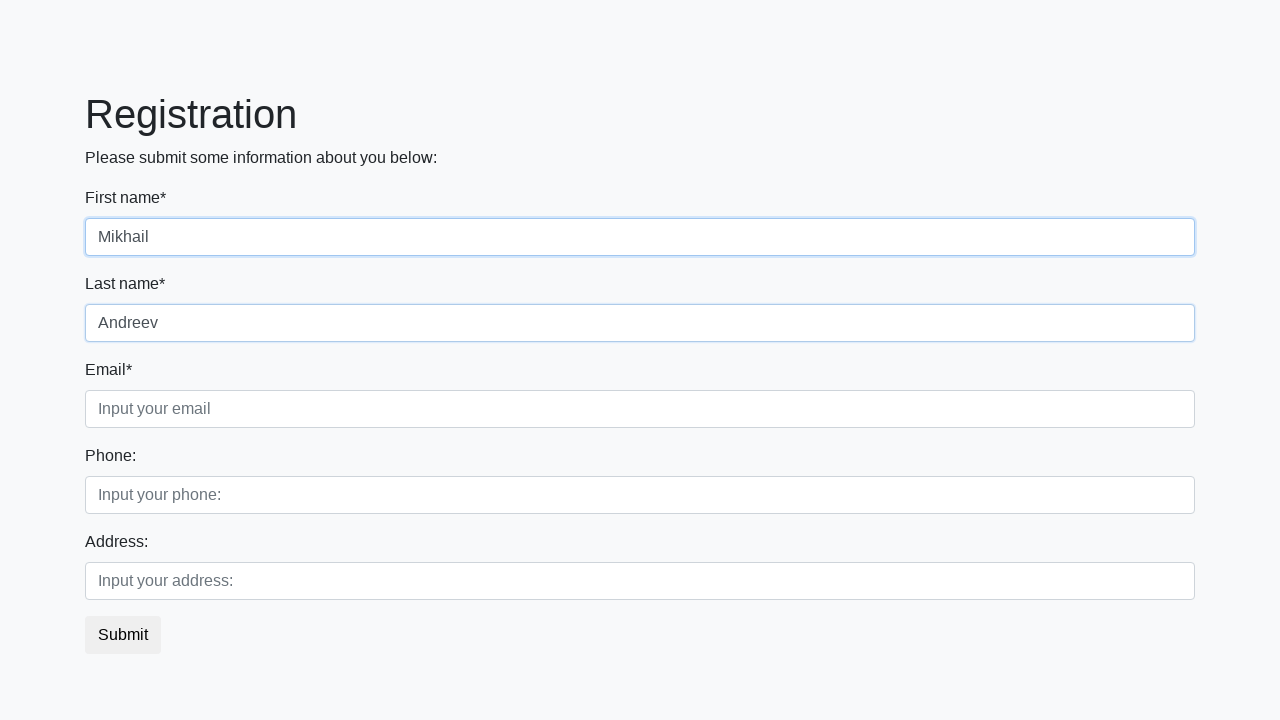

Filled email field with 'testuser@example.com' on .first_block .third
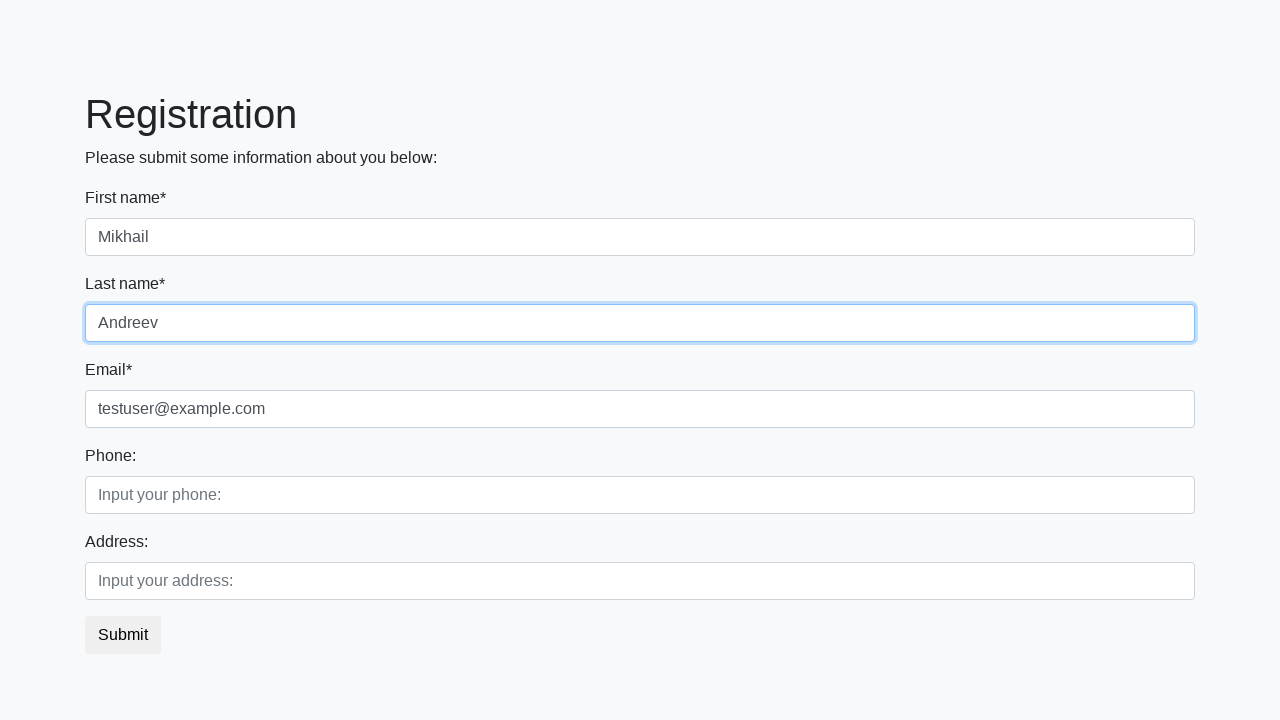

Clicked submit button at (123, 635) on button.btn
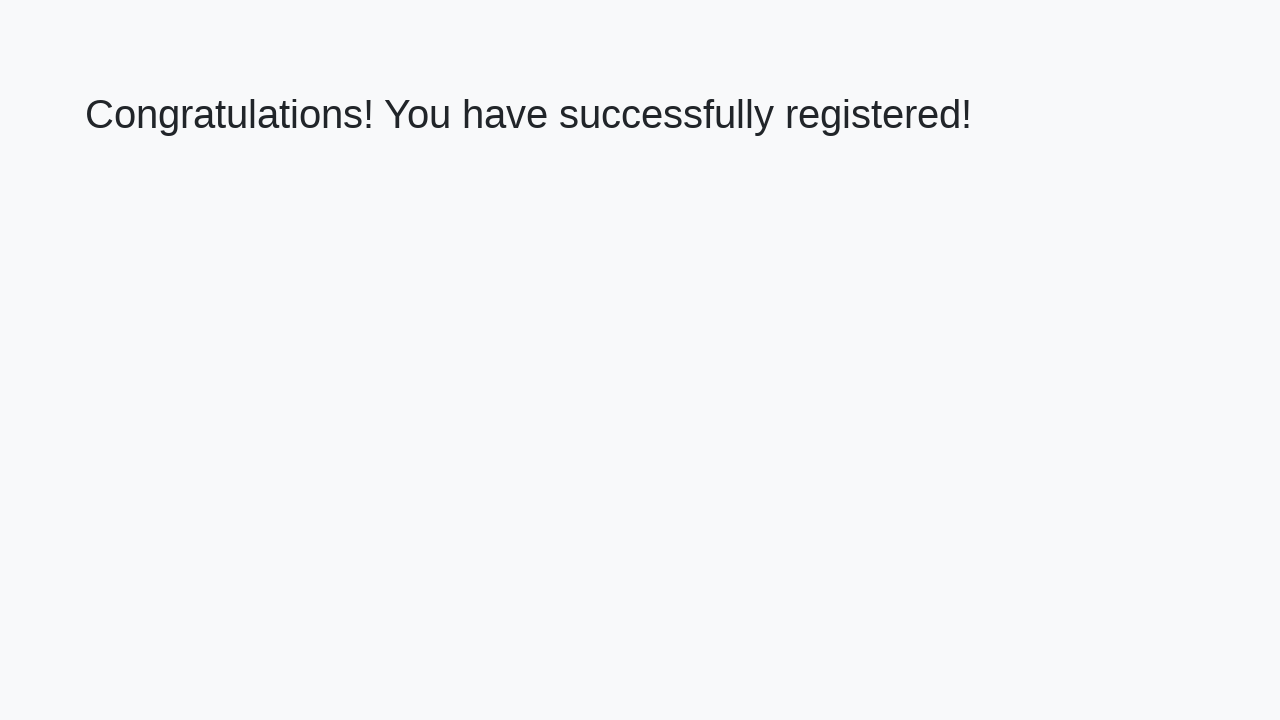

Success message heading loaded
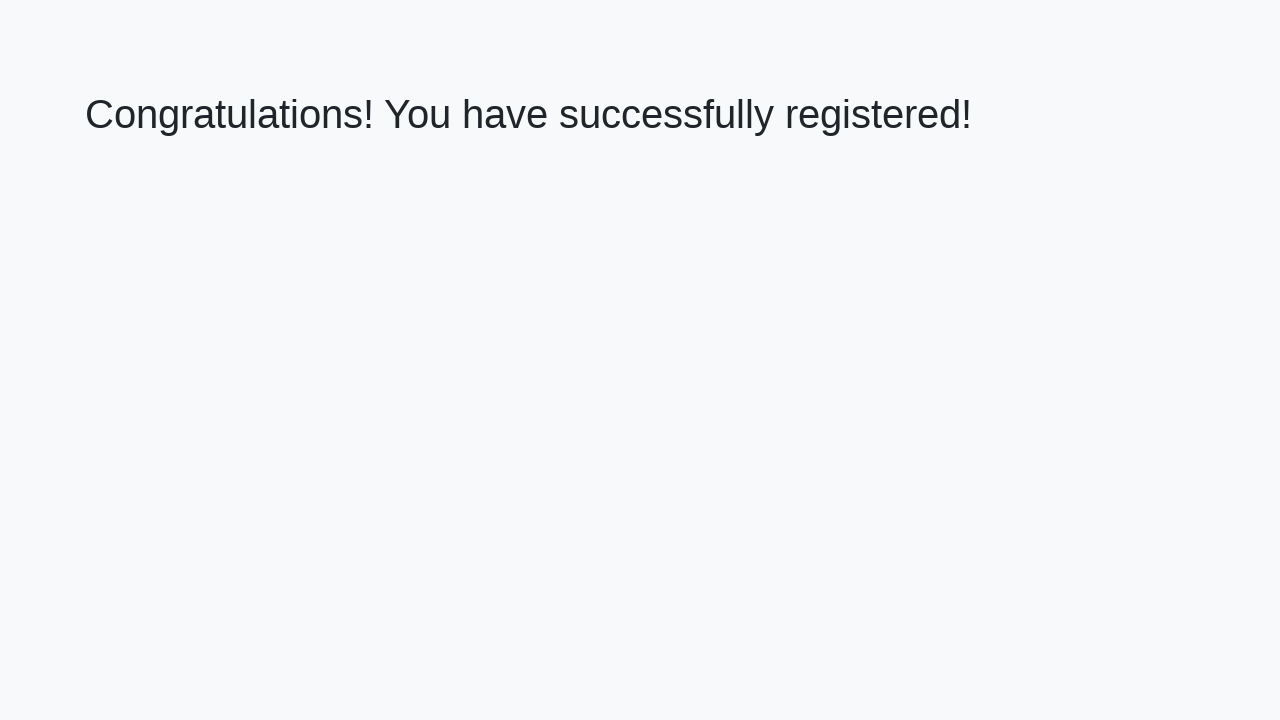

Retrieved success message text: 'Congratulations! You have successfully registered!'
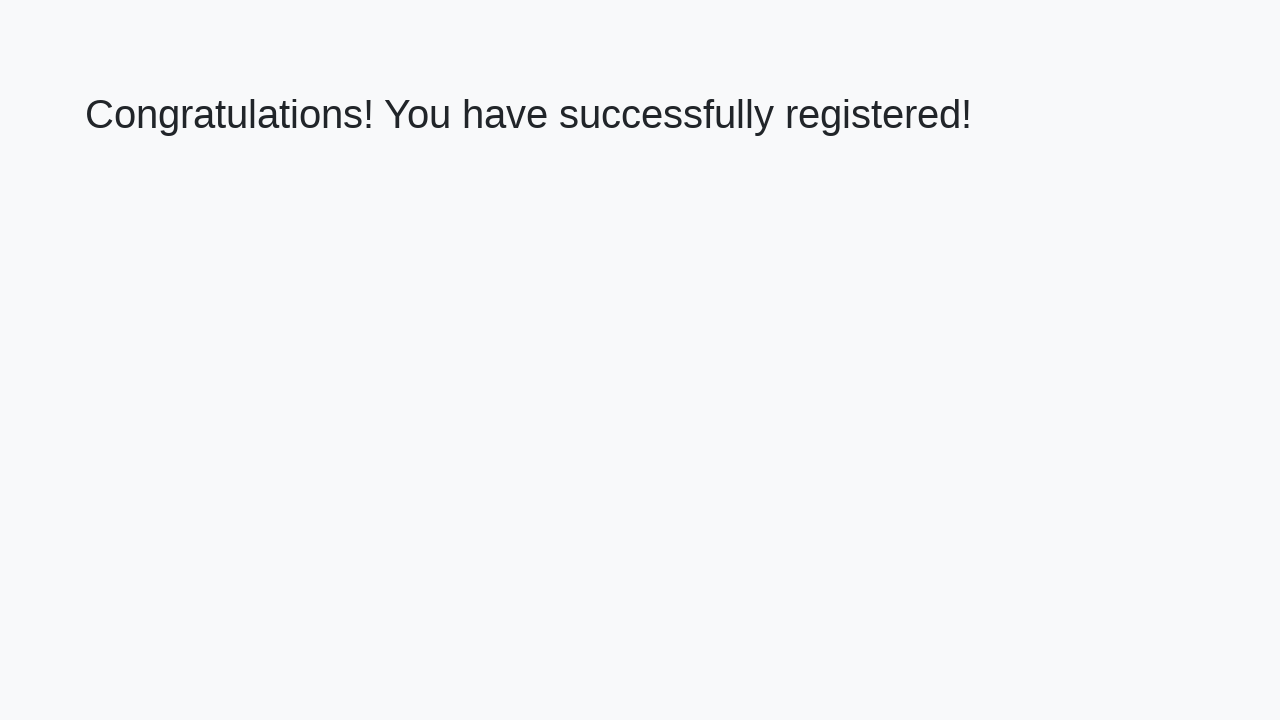

Verified success message matches expected text
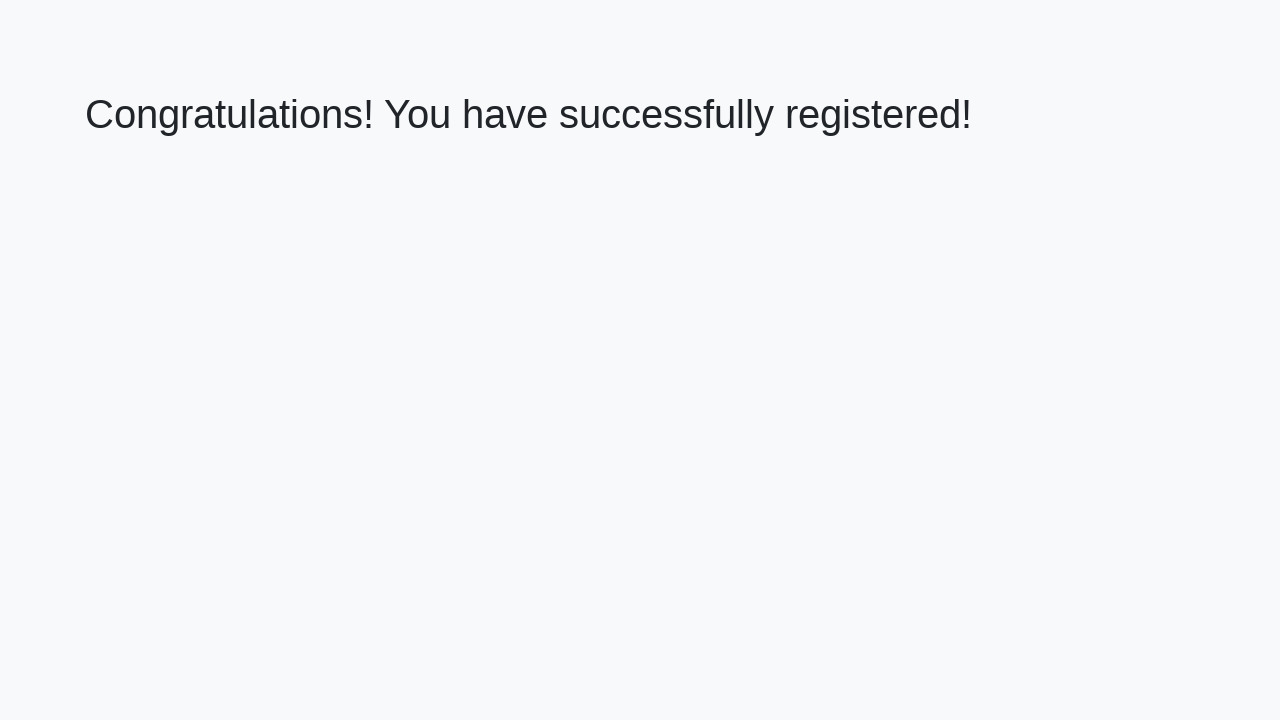

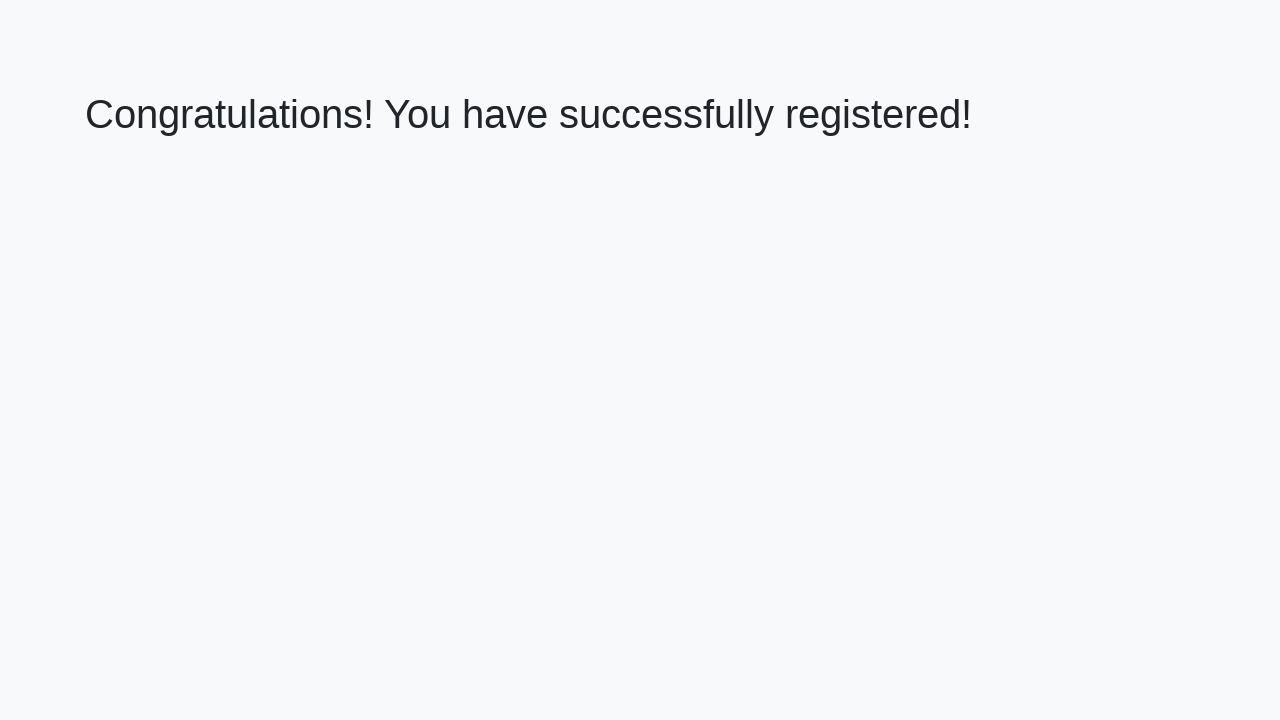